Tests footer navigation by clicking the Home link

Starting URL: https://testautomationpractice.blogspot.com/

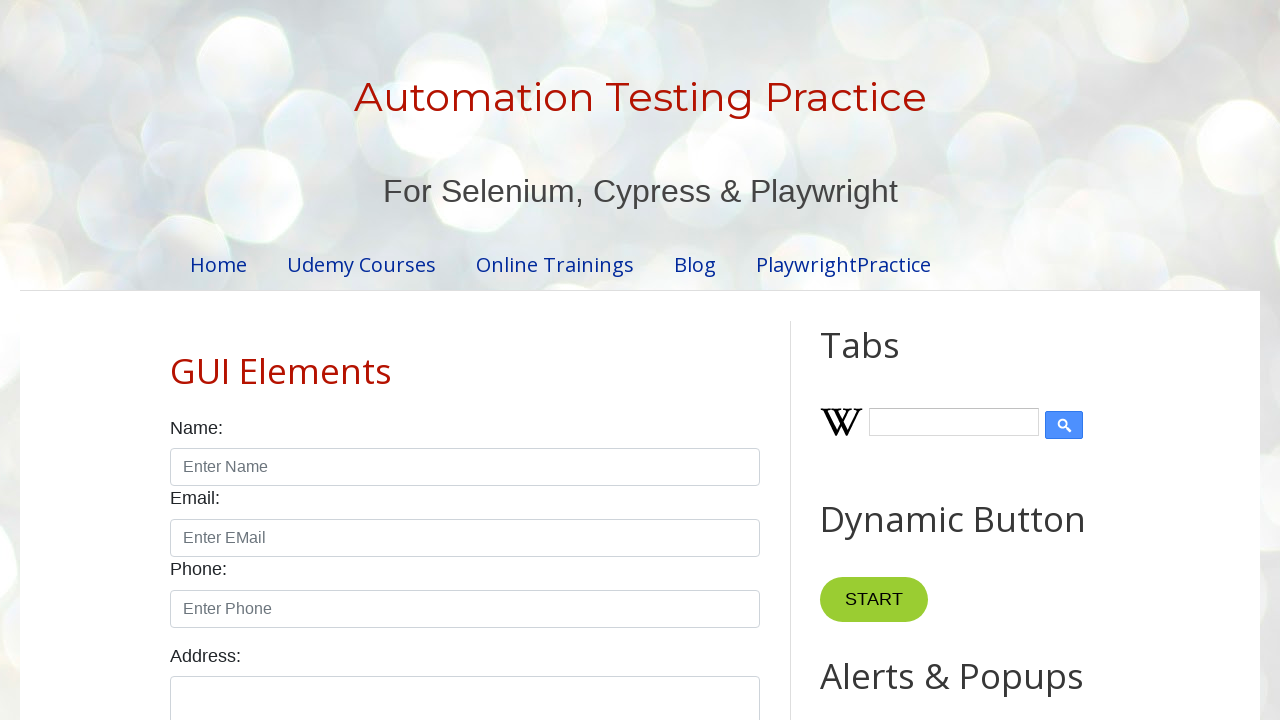

Clicked Home link in footer at (218, 264) on text=Home
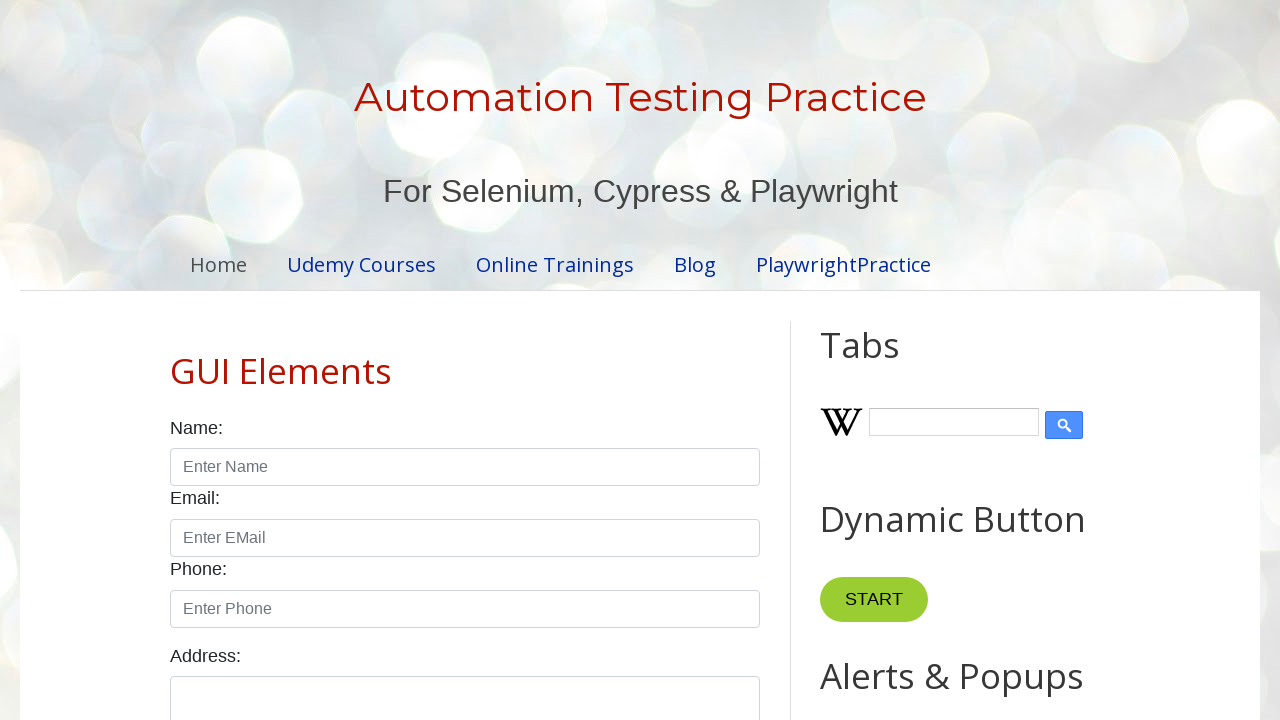

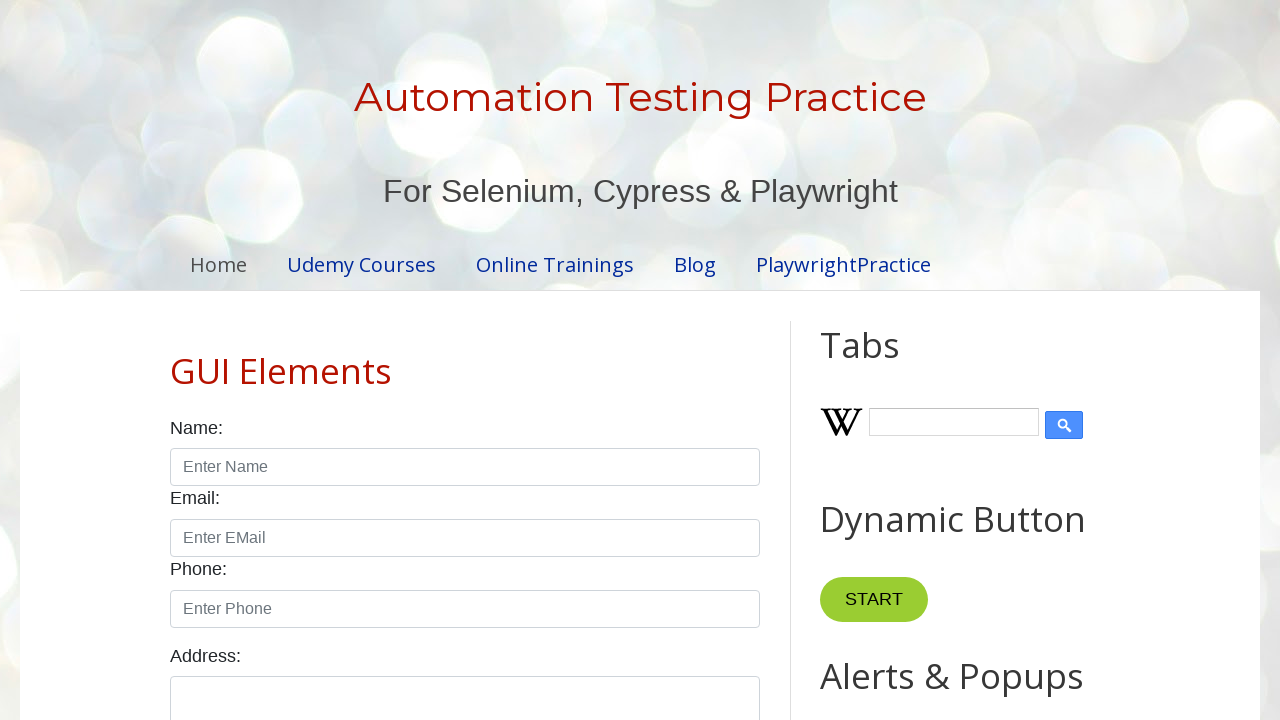